Tests that a todo item is removed when edited to an empty string

Starting URL: https://demo.playwright.dev/todomvc

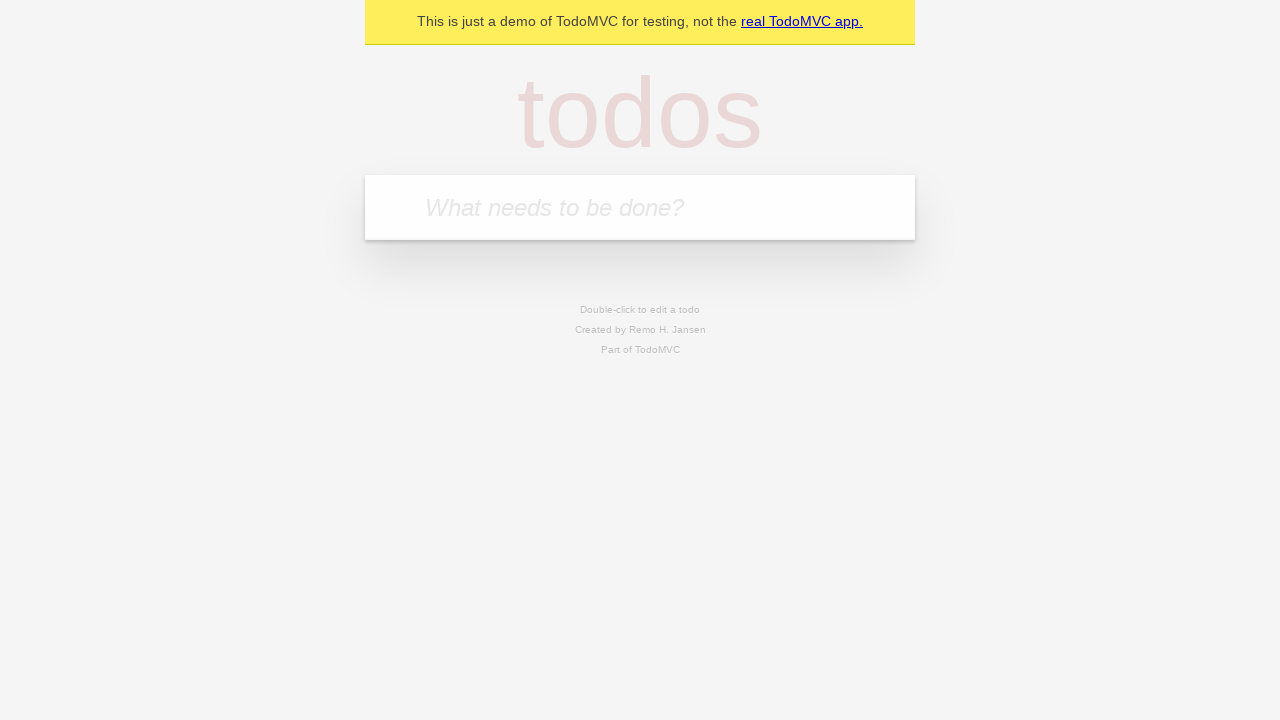

Filled new todo input with 'buy some cheese' on .new-todo
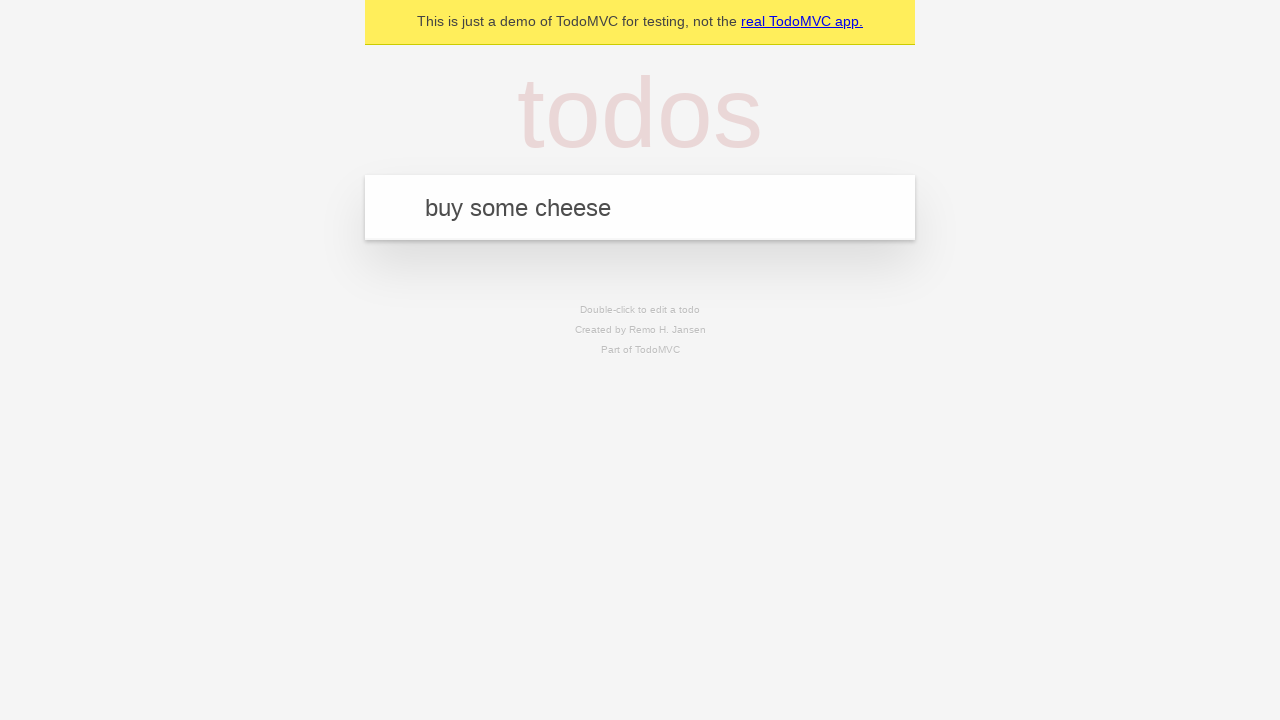

Pressed Enter to create first todo on .new-todo
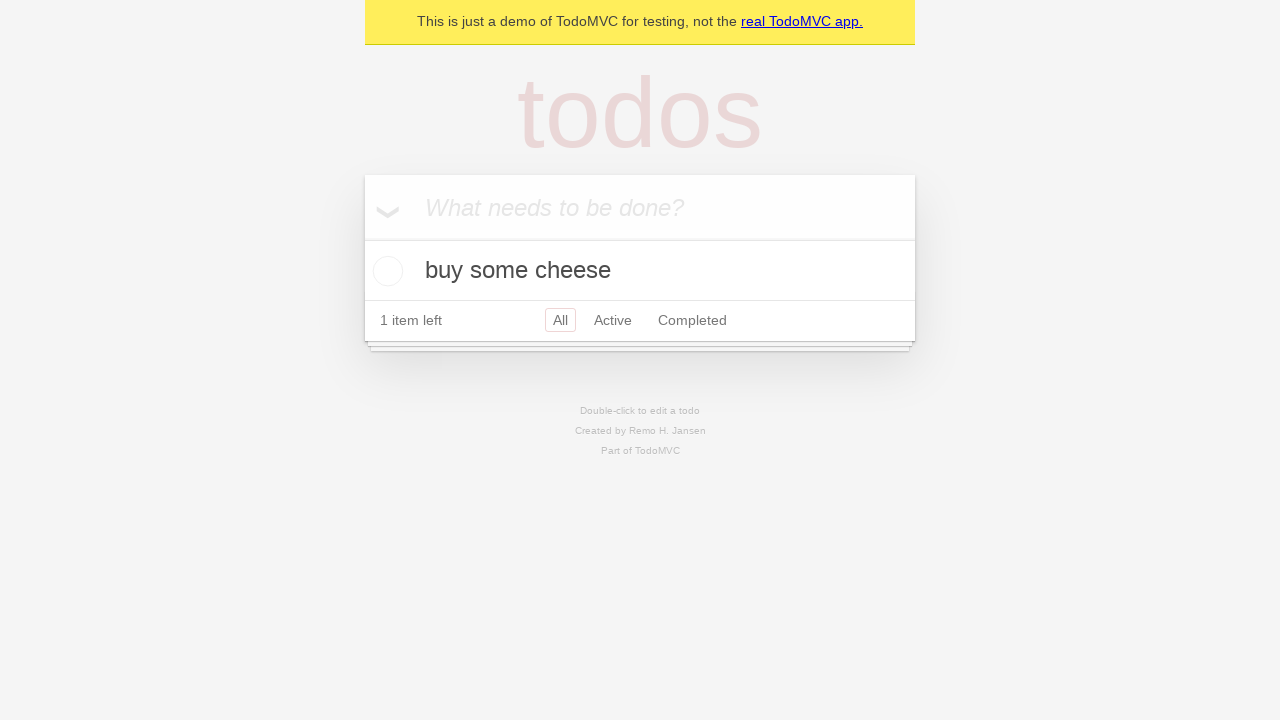

Filled new todo input with 'feed the cat' on .new-todo
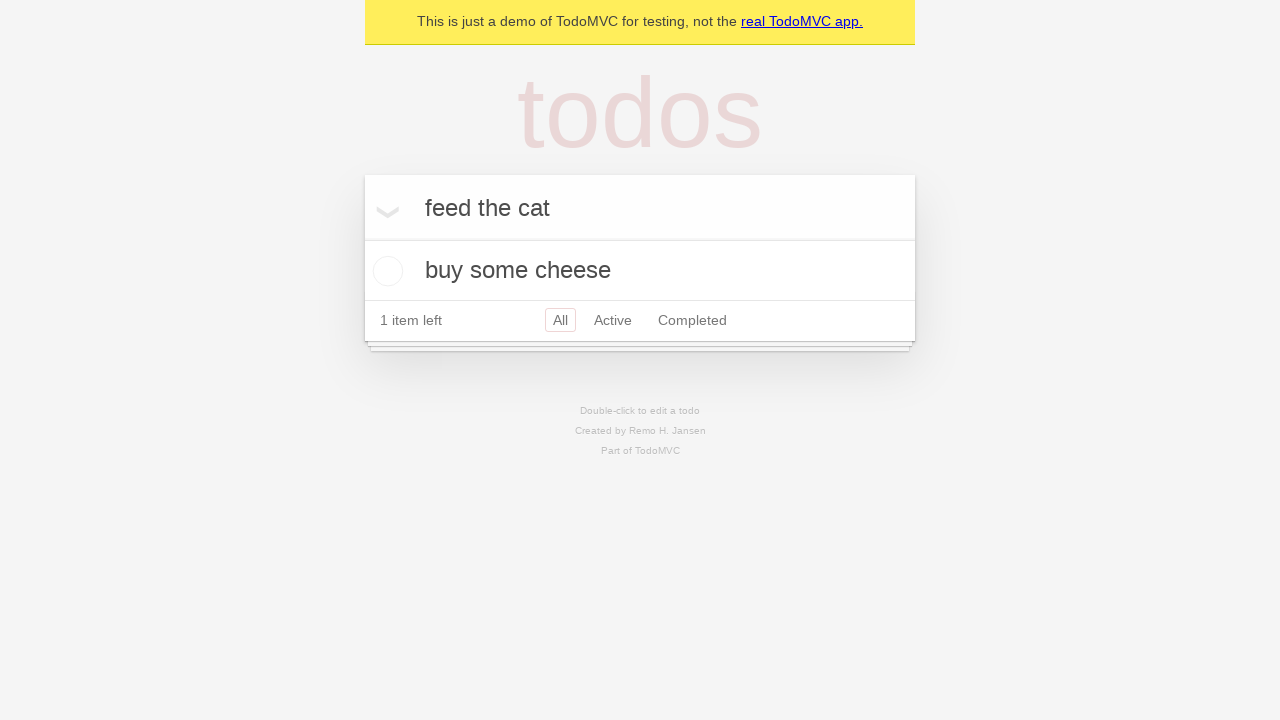

Pressed Enter to create second todo on .new-todo
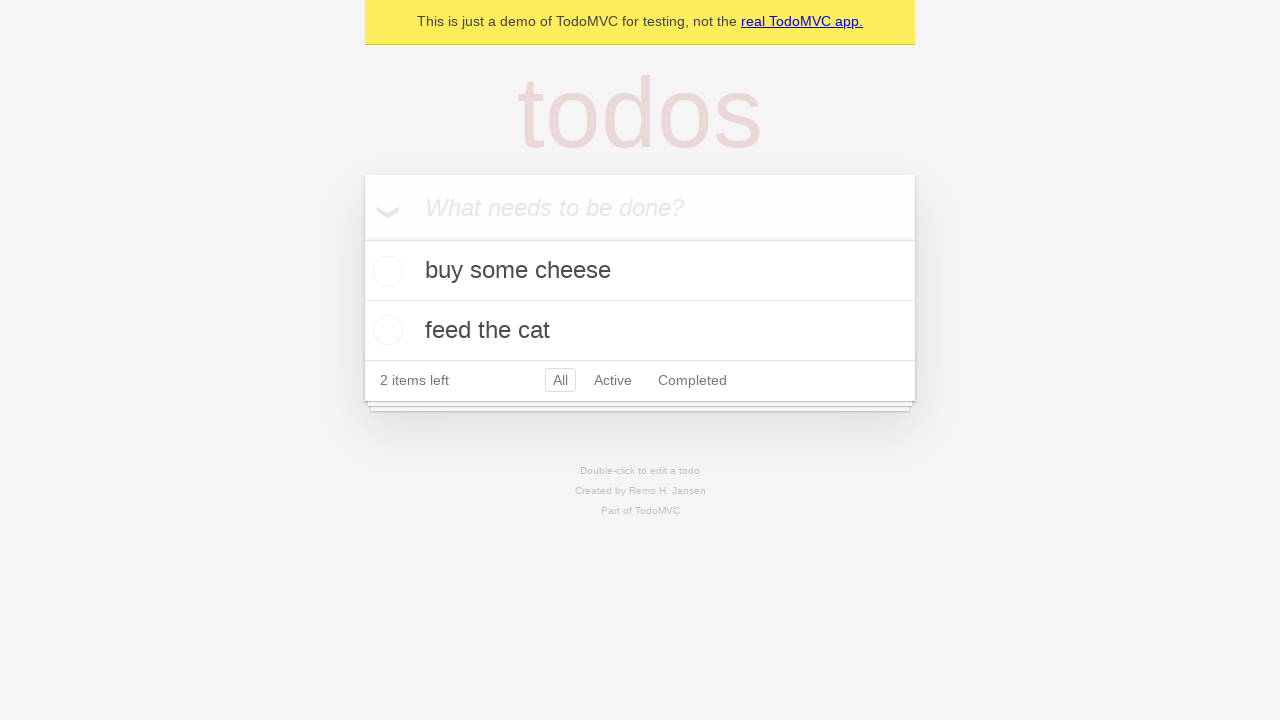

Filled new todo input with 'book a doctors appointment' on .new-todo
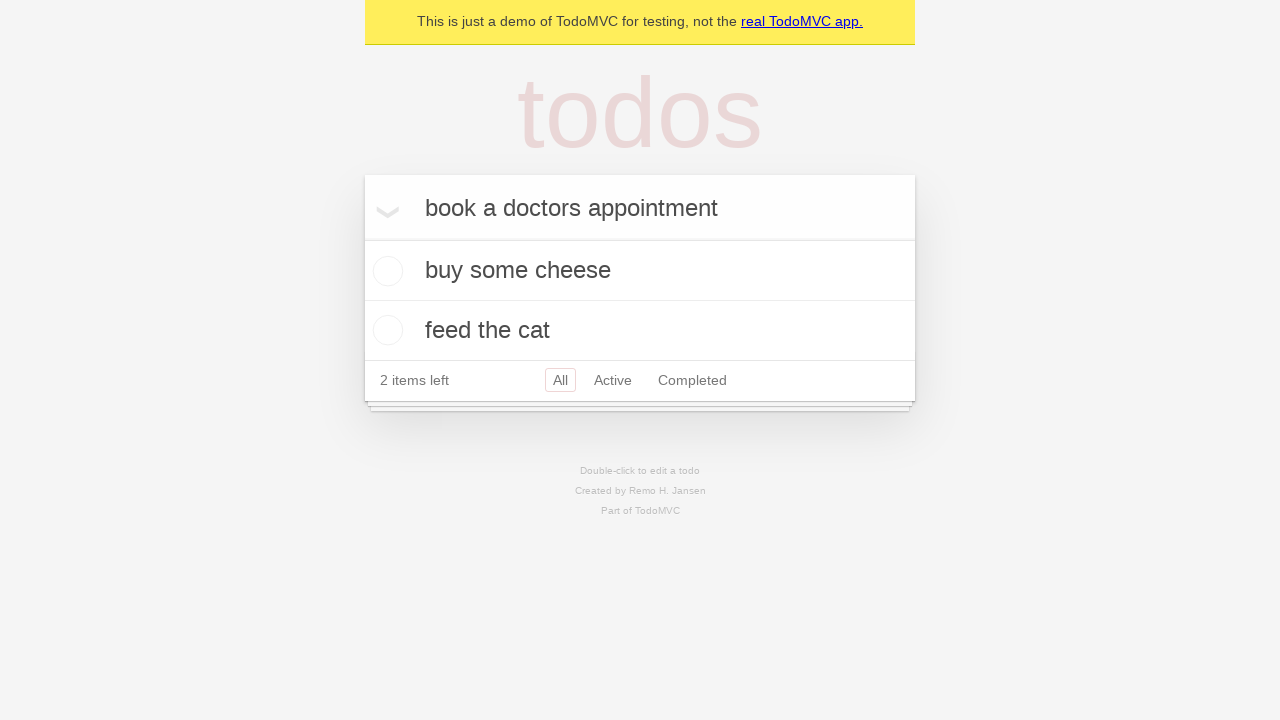

Pressed Enter to create third todo on .new-todo
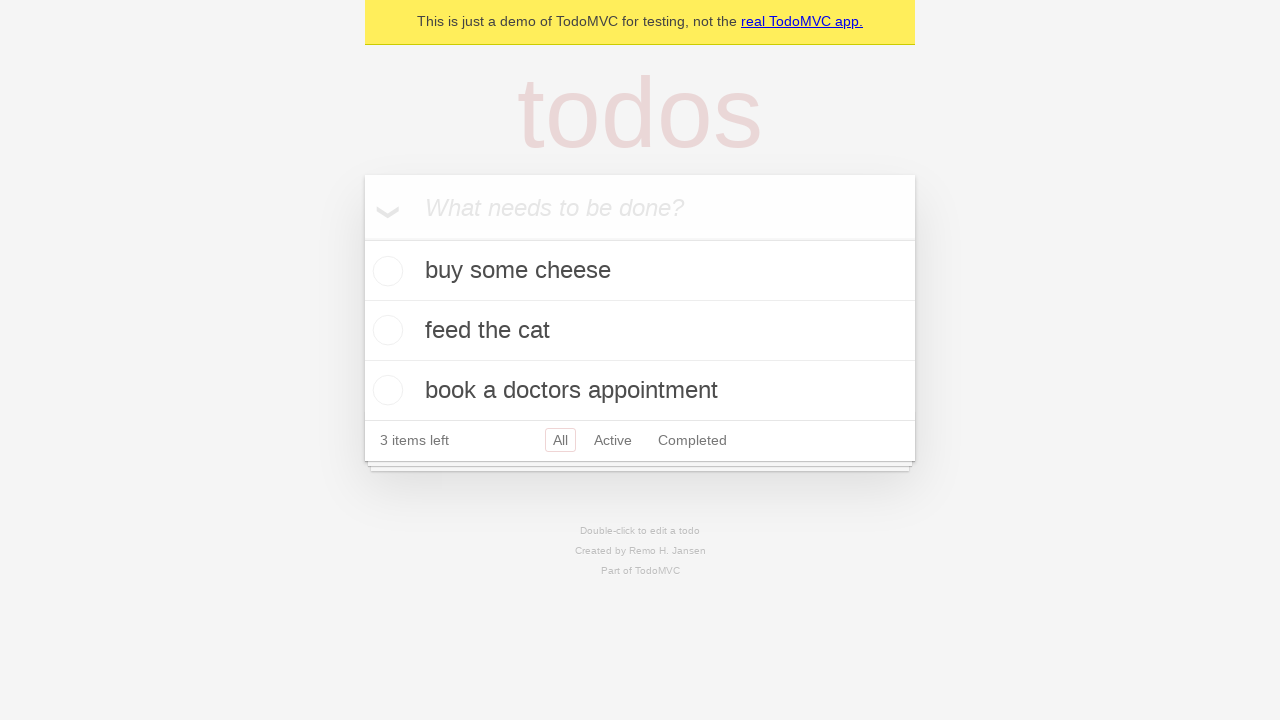

Double-clicked second todo to enter edit mode at (640, 331) on .todo-list li >> nth=1
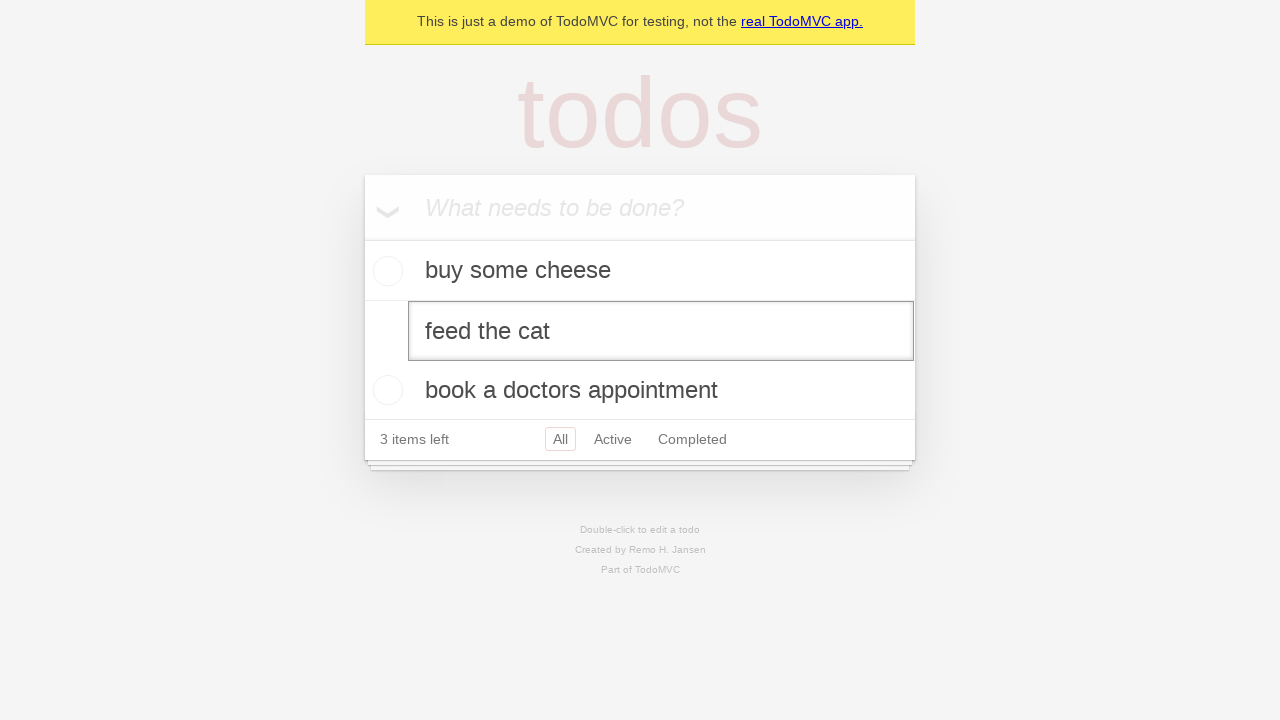

Cleared the edit field to empty string on .todo-list li >> nth=1 >> .edit
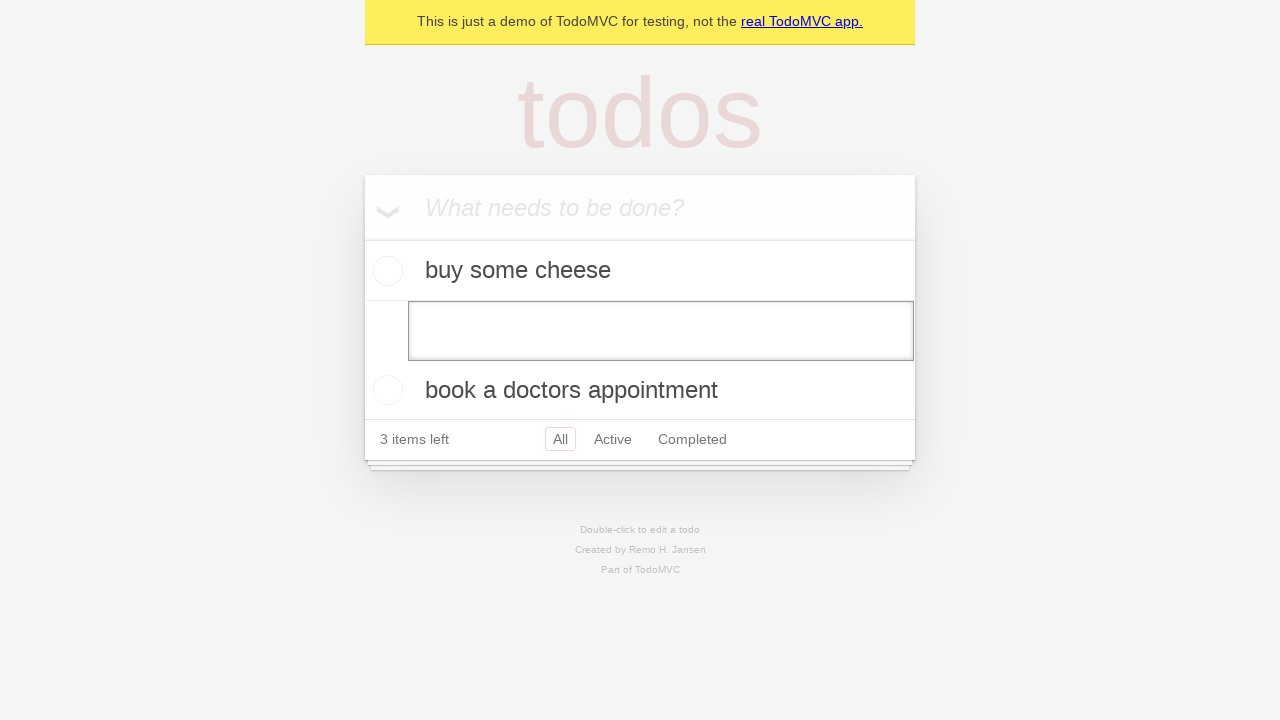

Pressed Enter to confirm empty edit, removing the todo item on .todo-list li >> nth=1 >> .edit
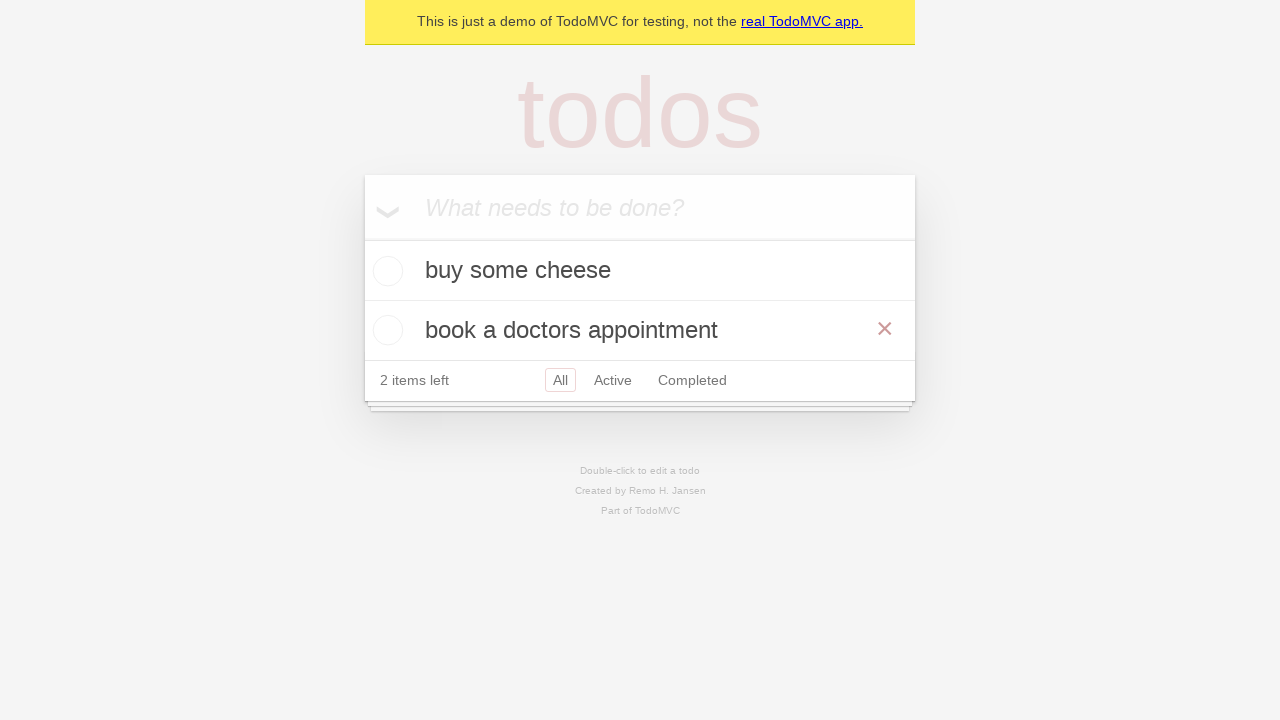

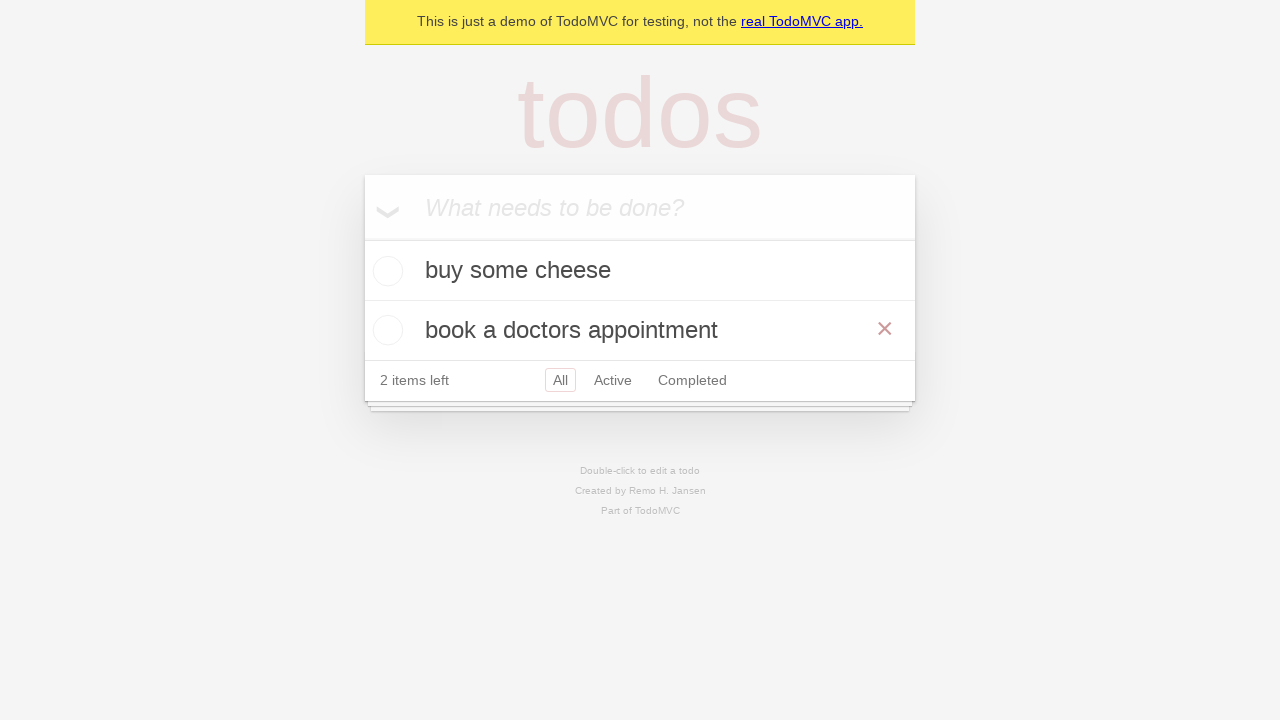